Tests a student registration form by filling in all fields including name, email, gender, phone number, date of birth, subjects, hobbies, file upload, address, state and city, then verifies the submitted data appears in the confirmation table.

Starting URL: https://demoqa.com/automation-practice-form

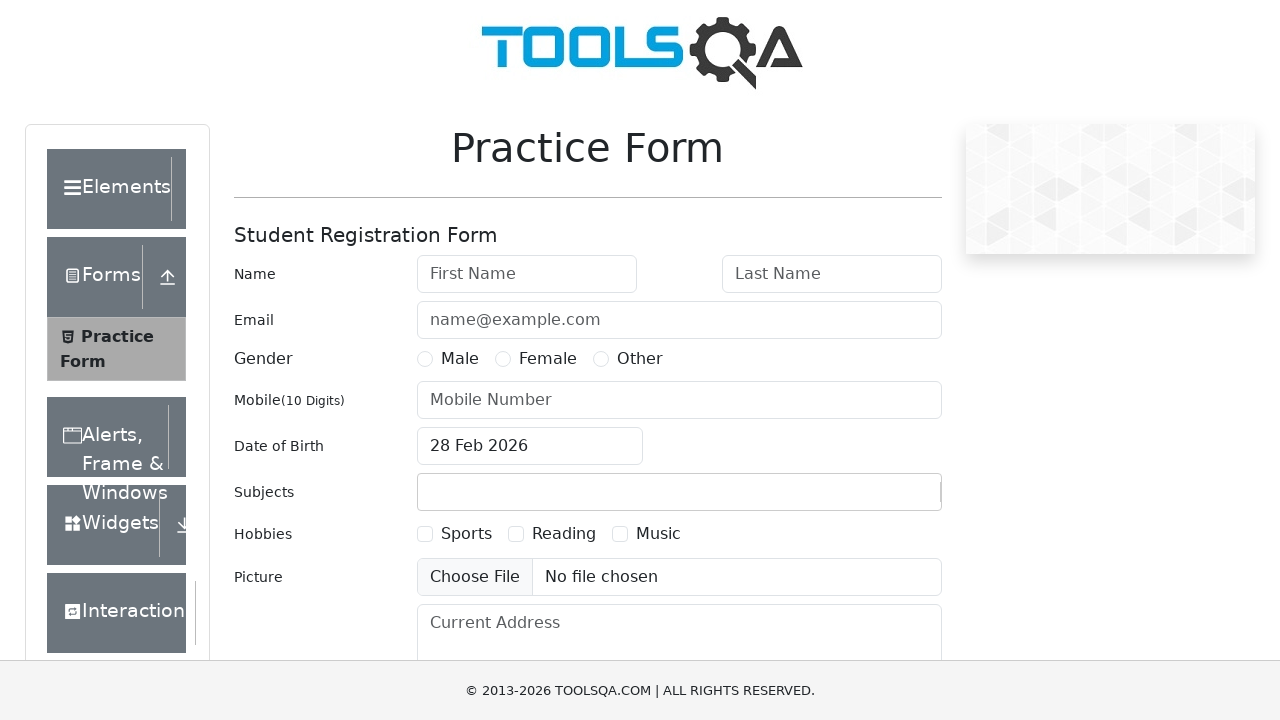

Filled first name with 'Anton' on #firstName
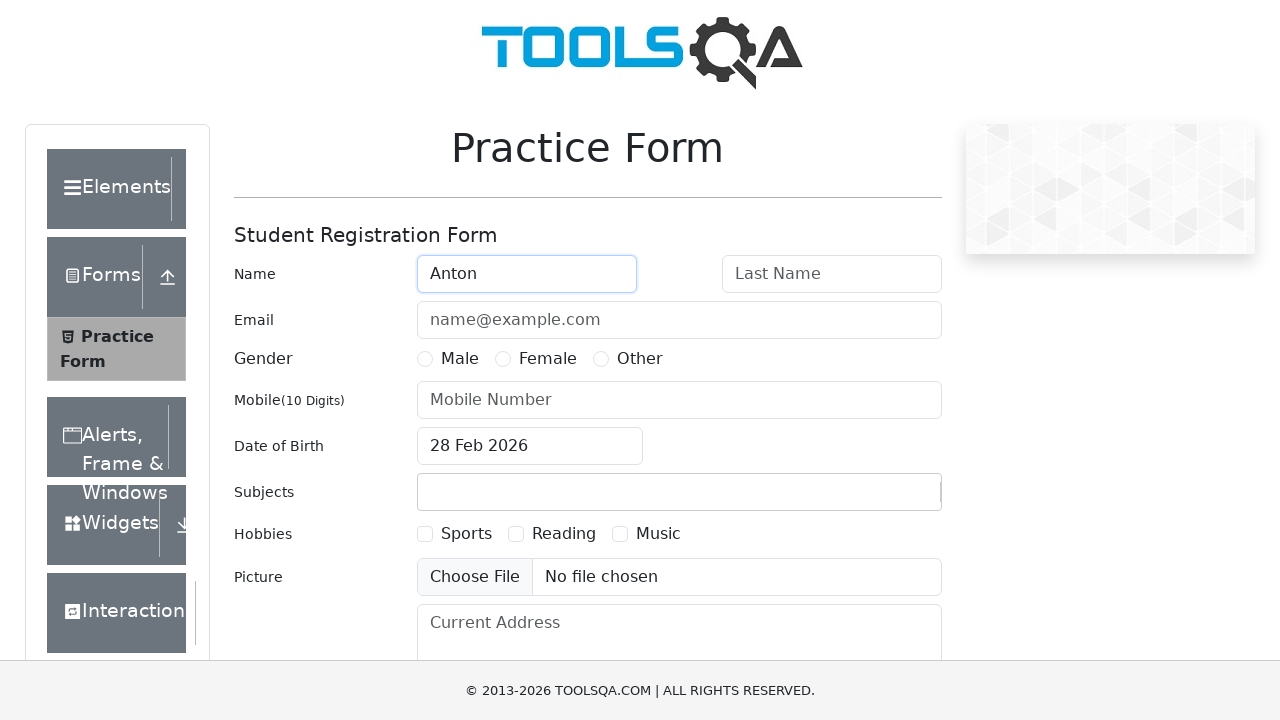

Filled last name with 'Sidorov' on #lastName
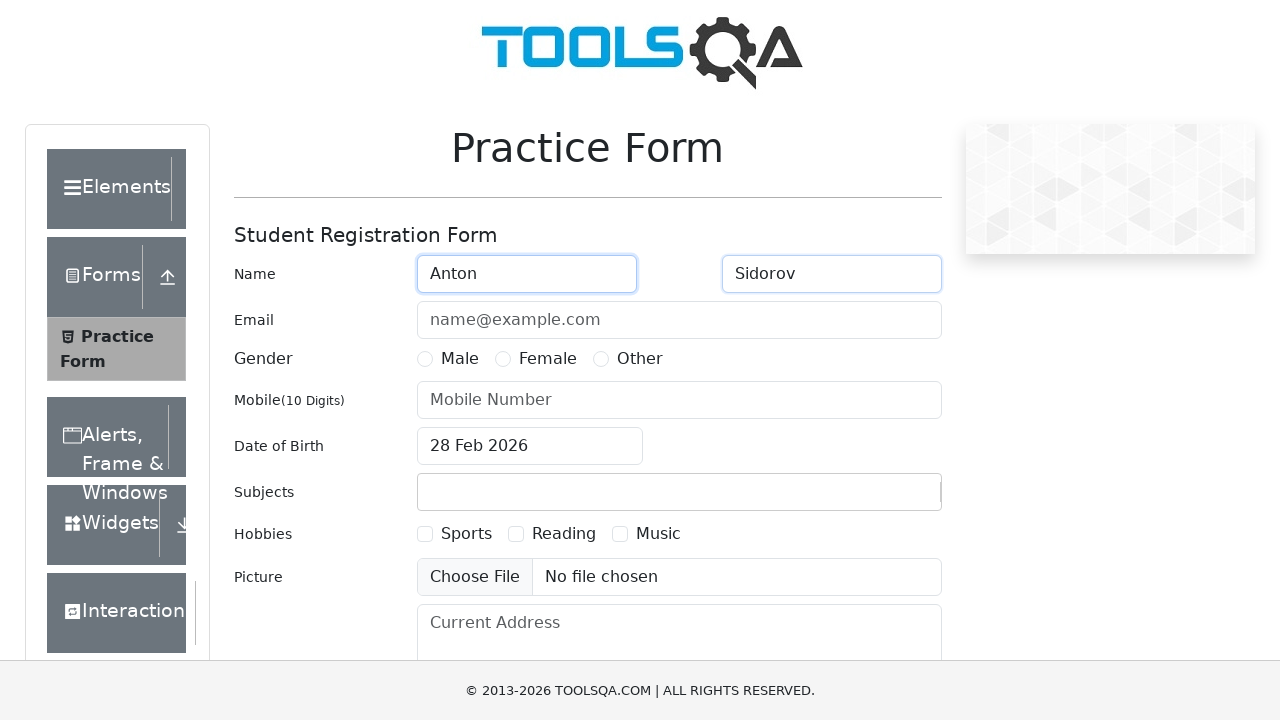

Filled email with 'ant@mail.com' on #userEmail
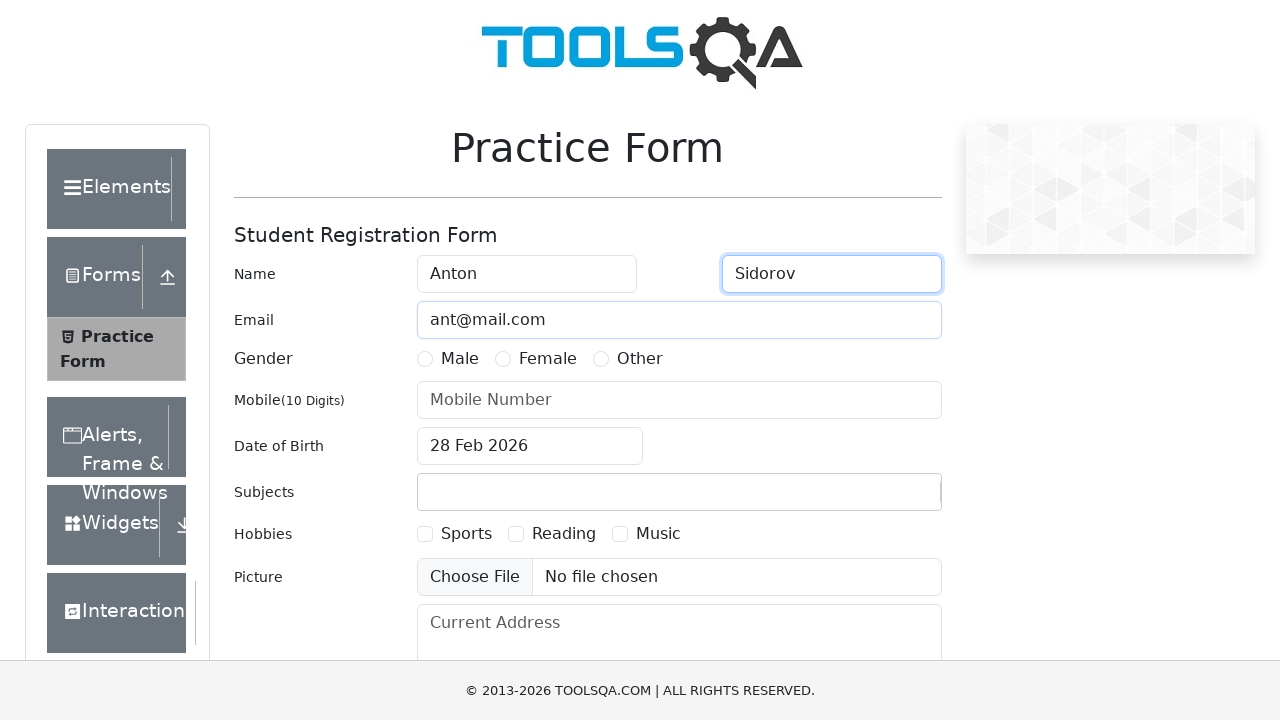

Selected Male gender at (460, 359) on label[for='gender-radio-1']
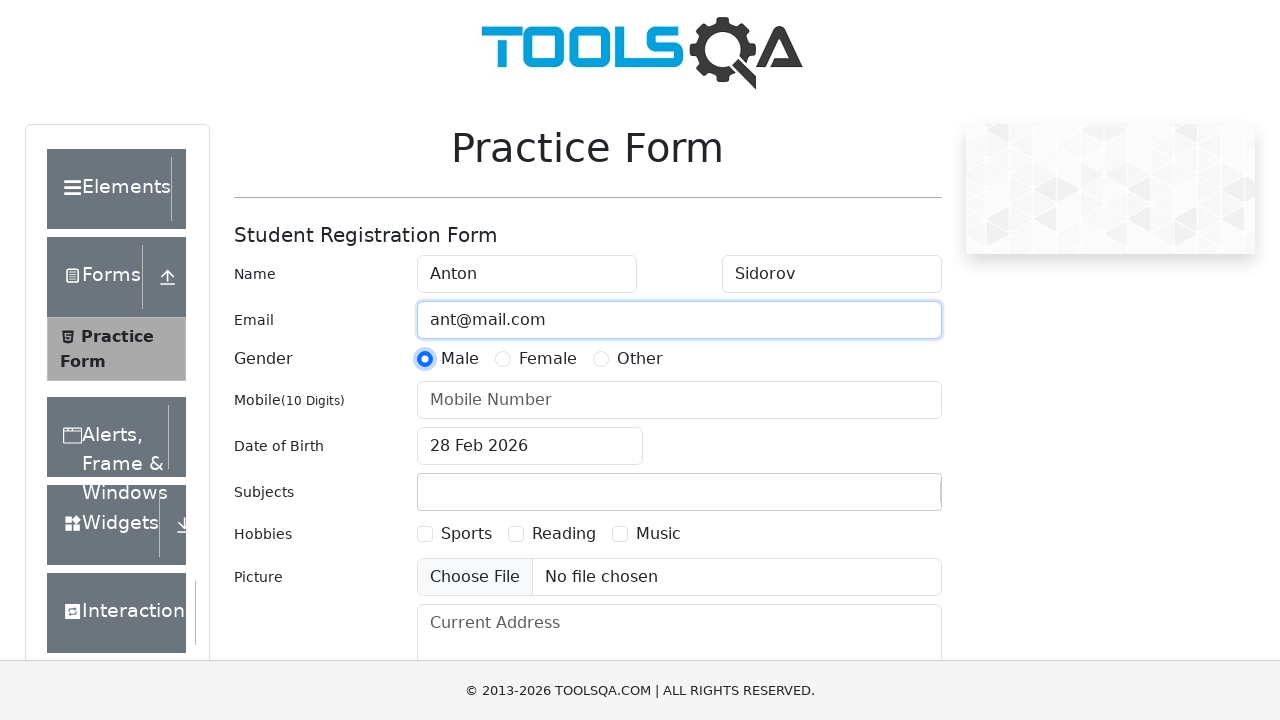

Filled phone number with '1234567890' on #userNumber
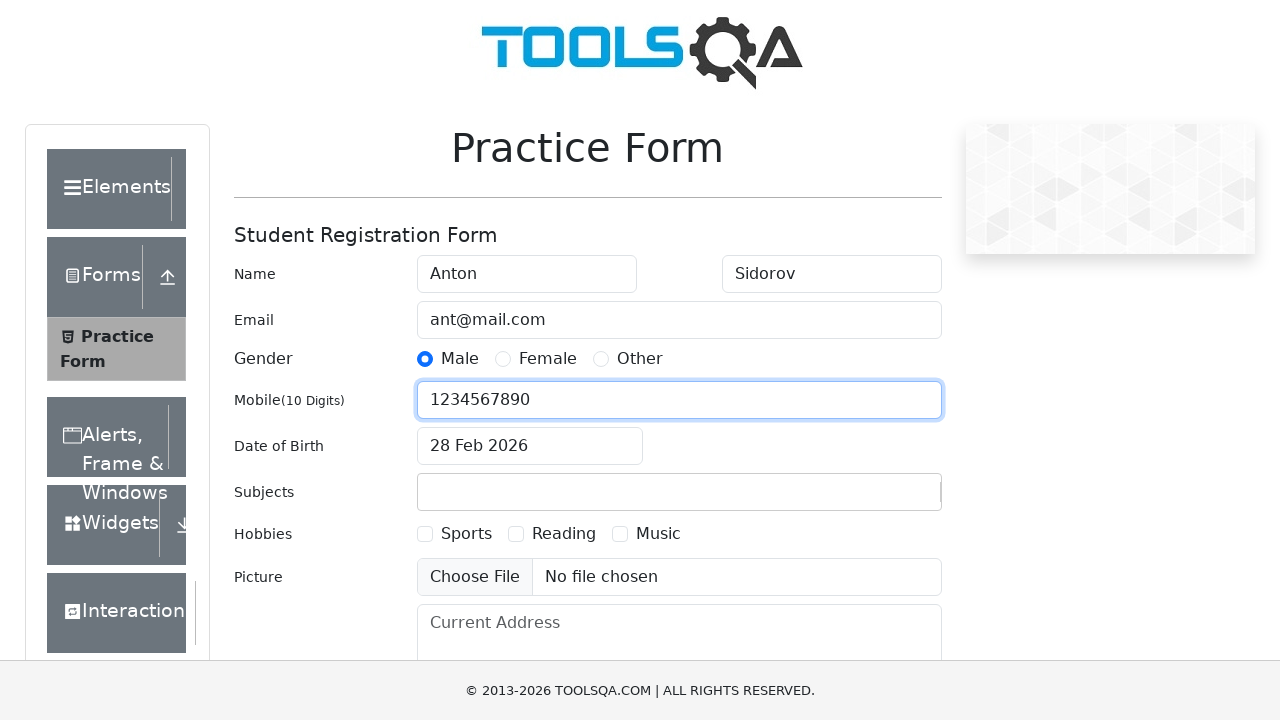

Clicked date of birth input field at (530, 446) on #dateOfBirthInput
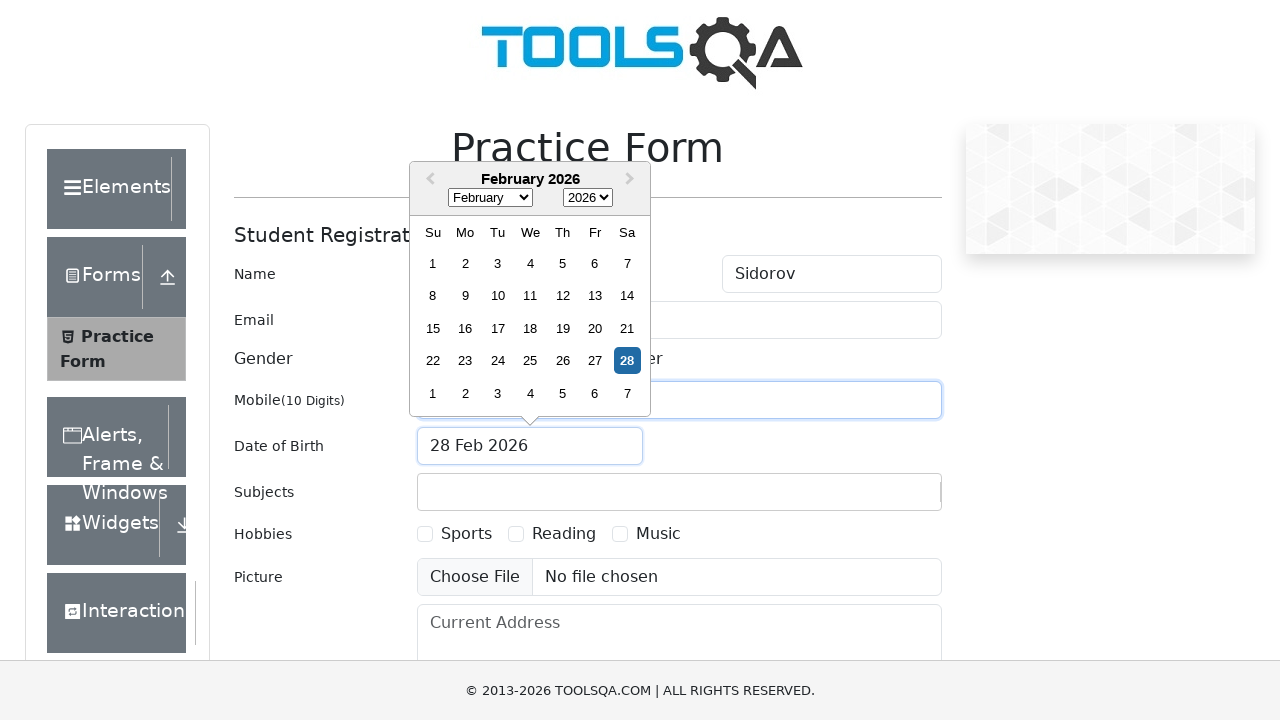

Selected July as birth month on .react-datepicker__month-select
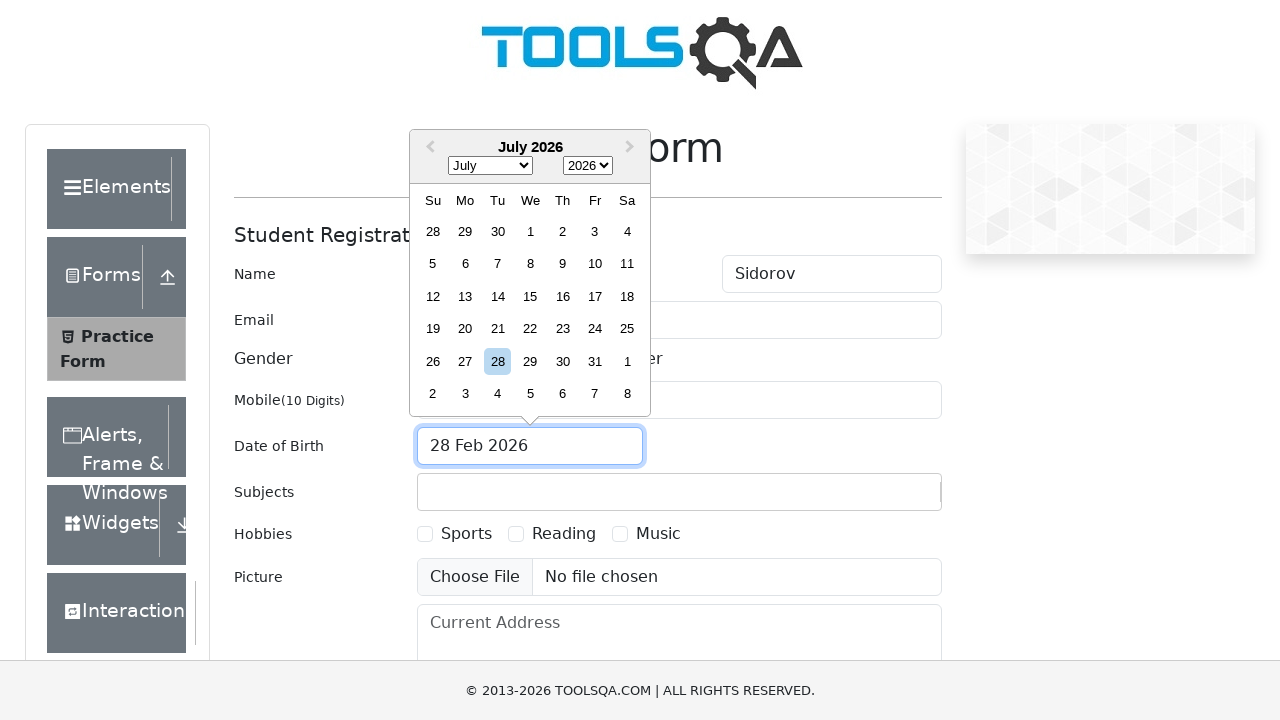

Selected 1991 as birth year on .react-datepicker__year-select
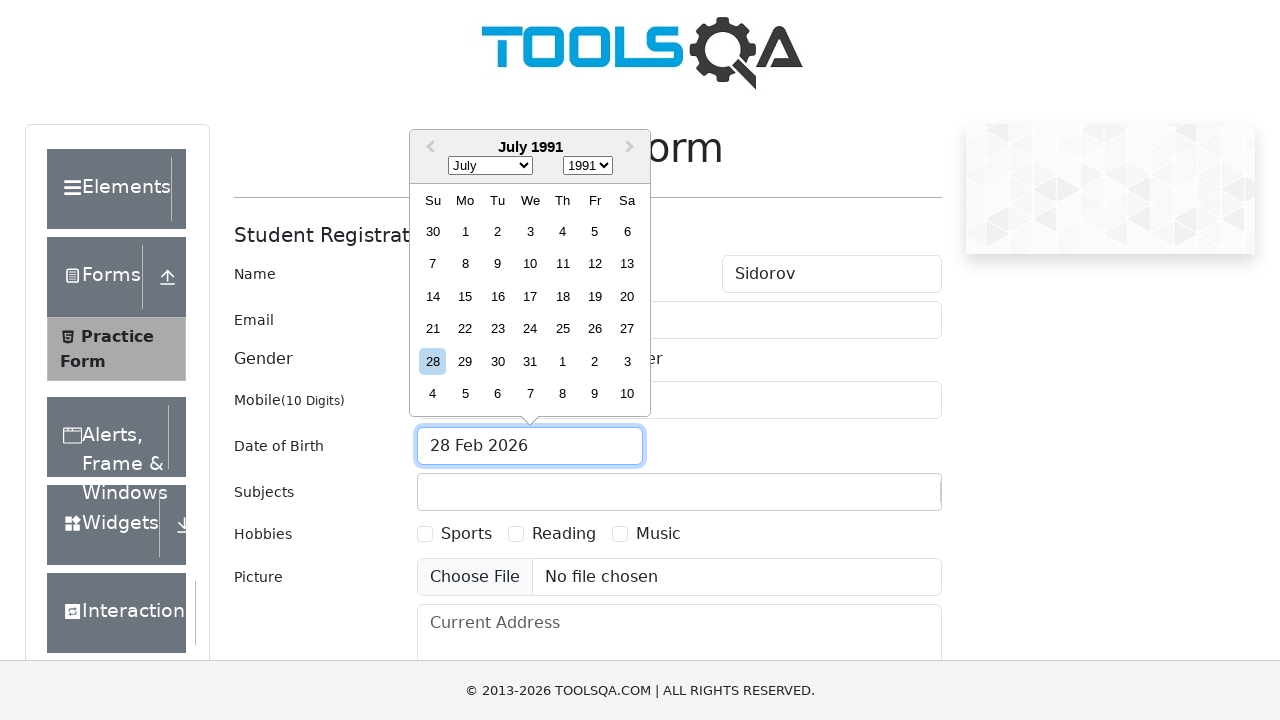

Selected July 5th, 1991 as date of birth at (595, 231) on [aria-label='Choose Friday, July 5th, 1991']
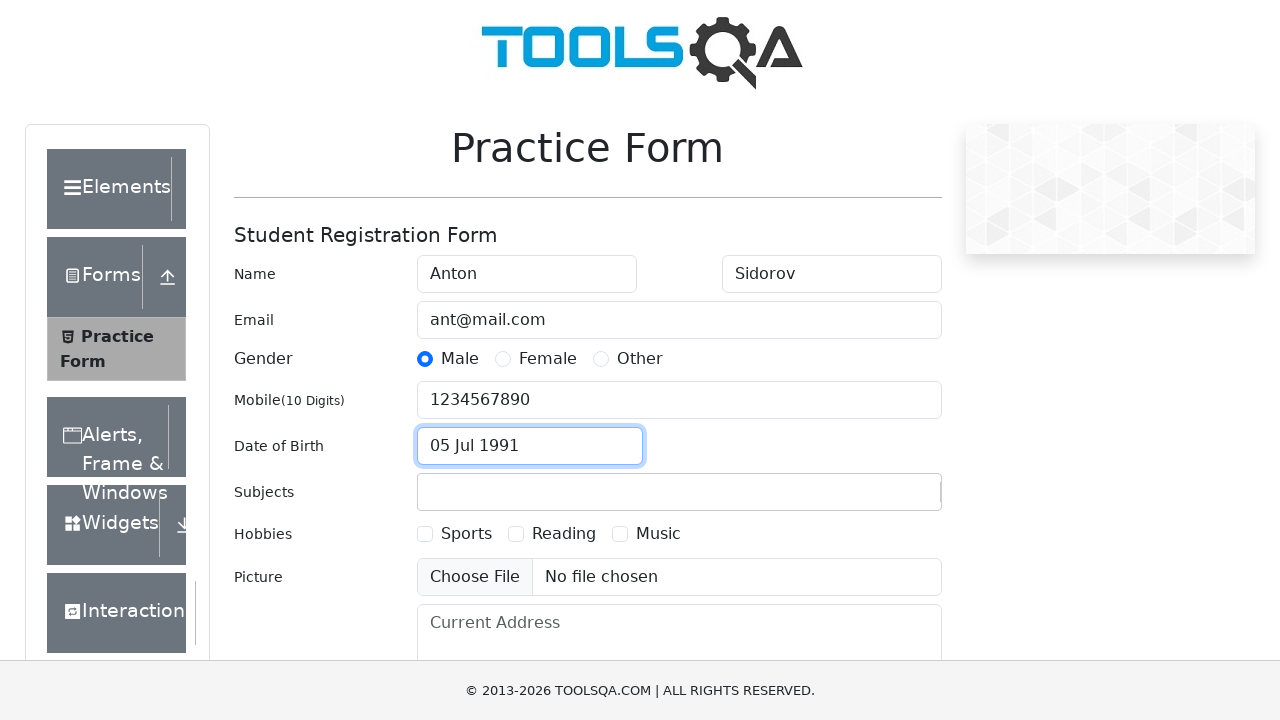

Filled subjects field with 'Commerce' on #subjectsInput
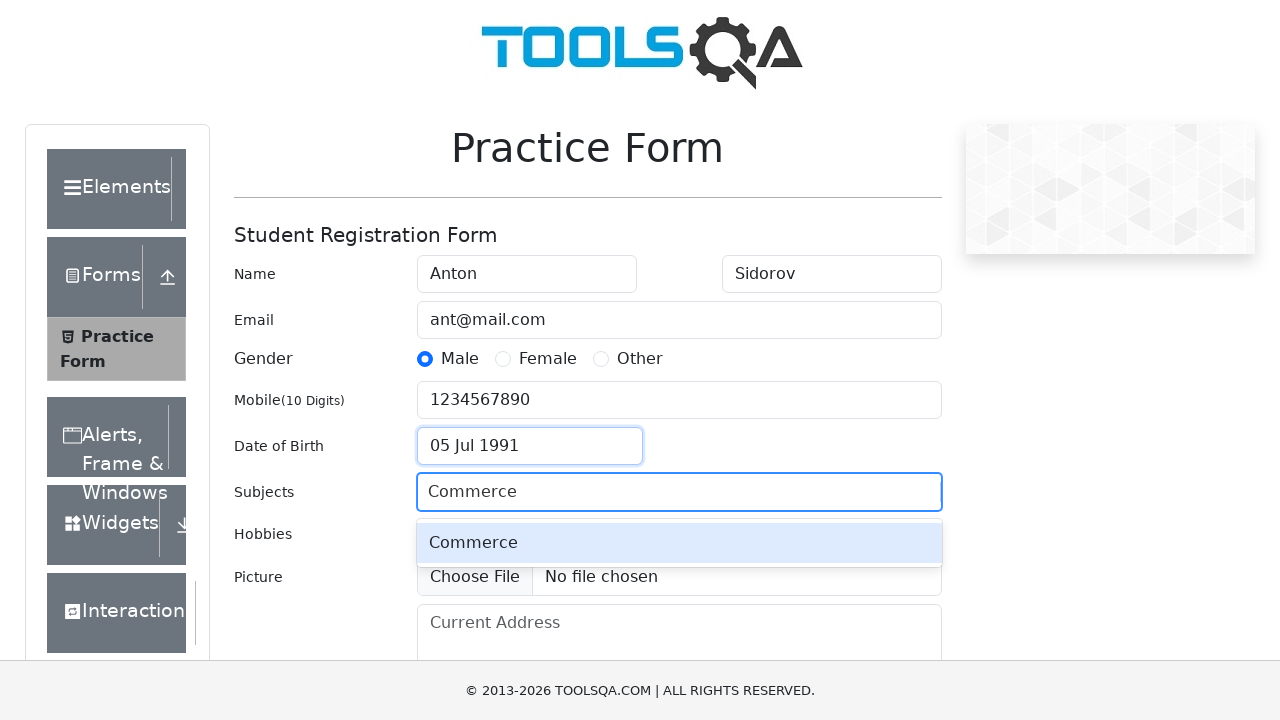

Pressed Enter to confirm subject selection on #subjectsInput
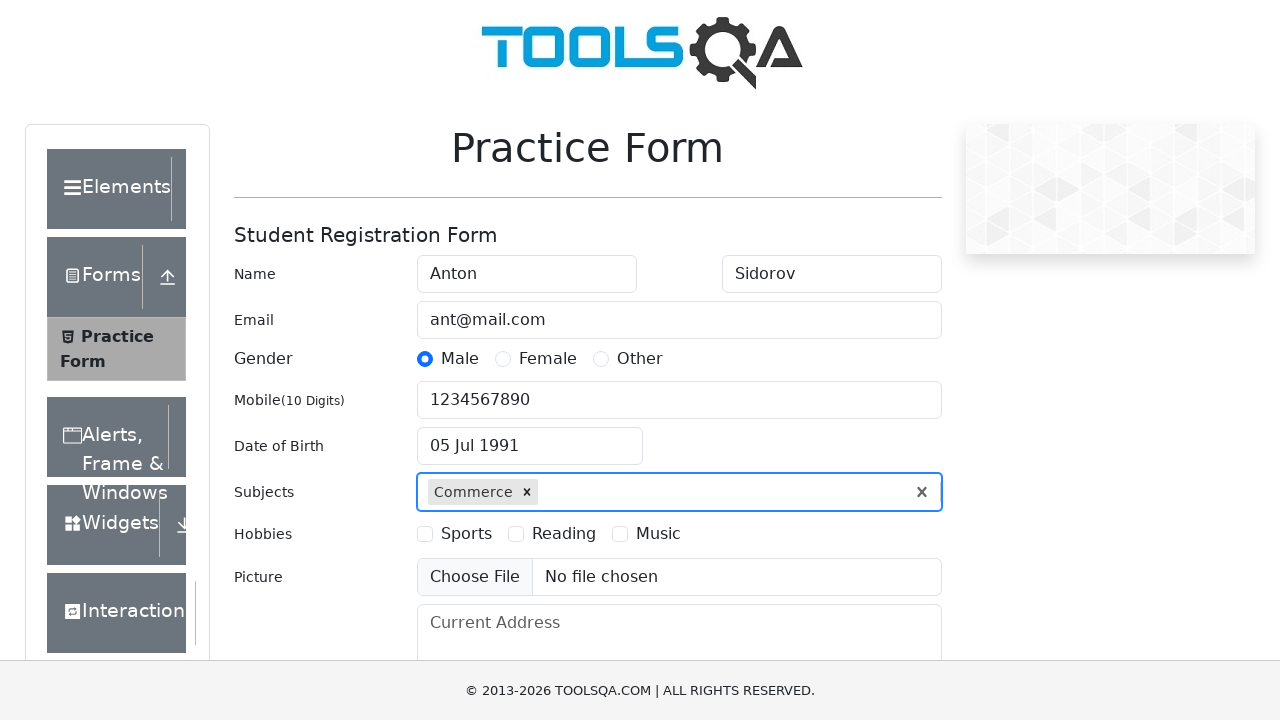

Selected Sports hobby at (466, 534) on label[for='hobbies-checkbox-1']
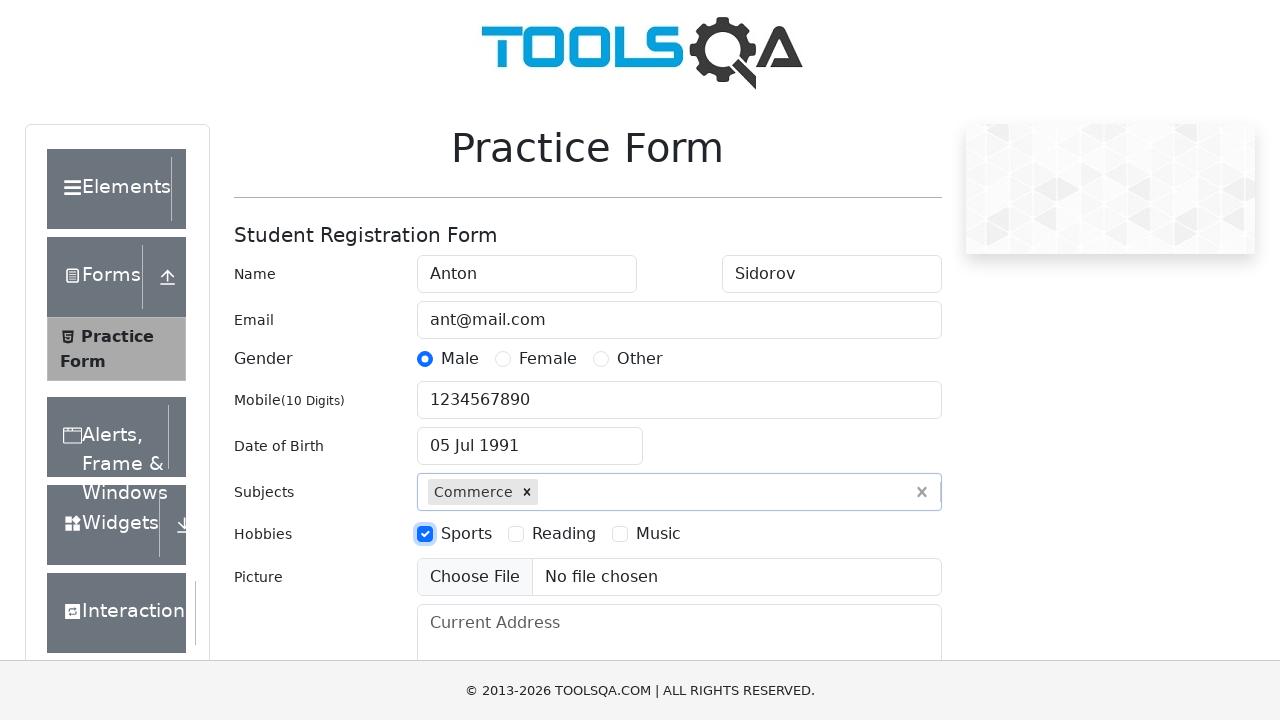

Filled current address with 'Sport street' on #currentAddress
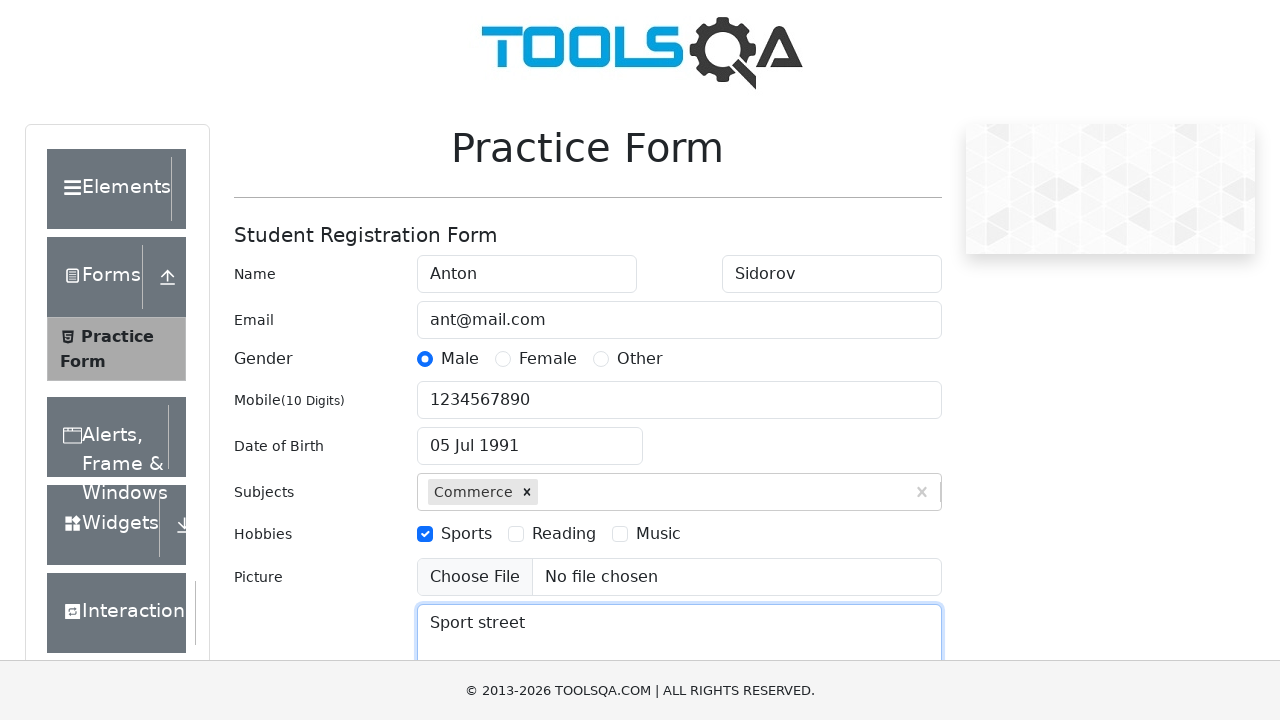

Filled state field with 'NCR' on #react-select-3-input
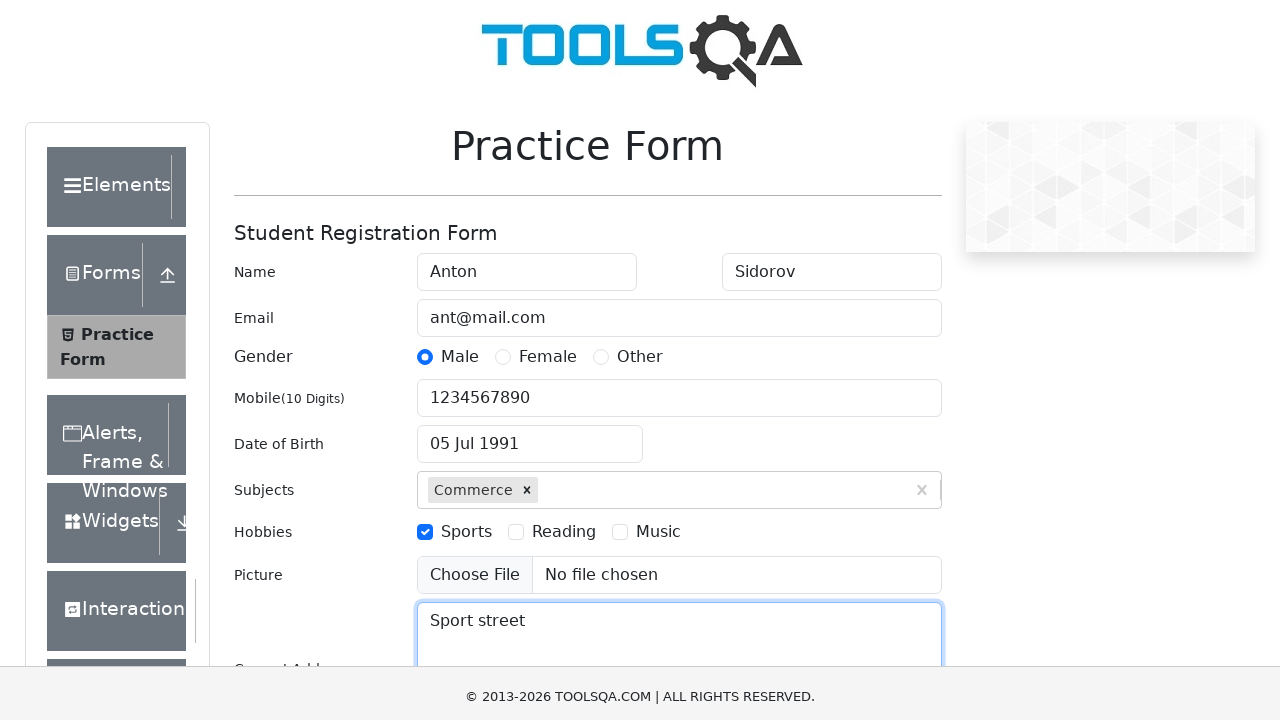

Pressed Enter to confirm state selection on #react-select-3-input
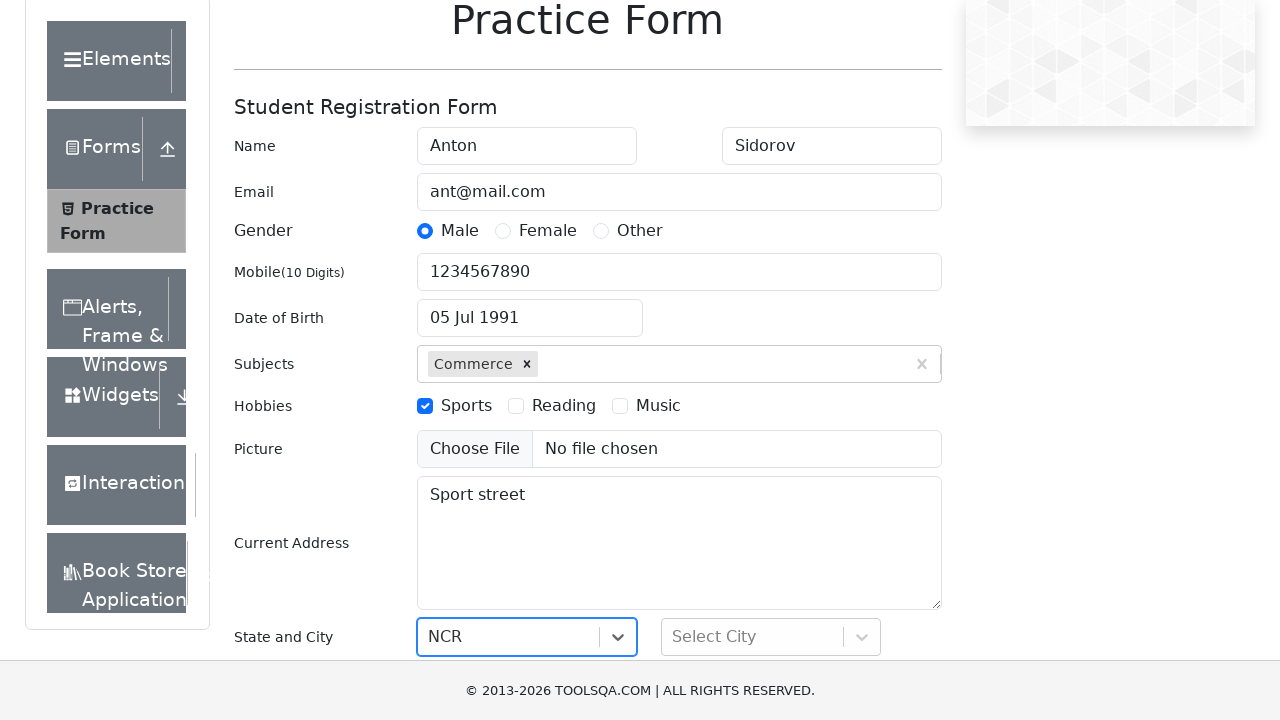

Filled city field with 'Gurgaon' on #react-select-4-input
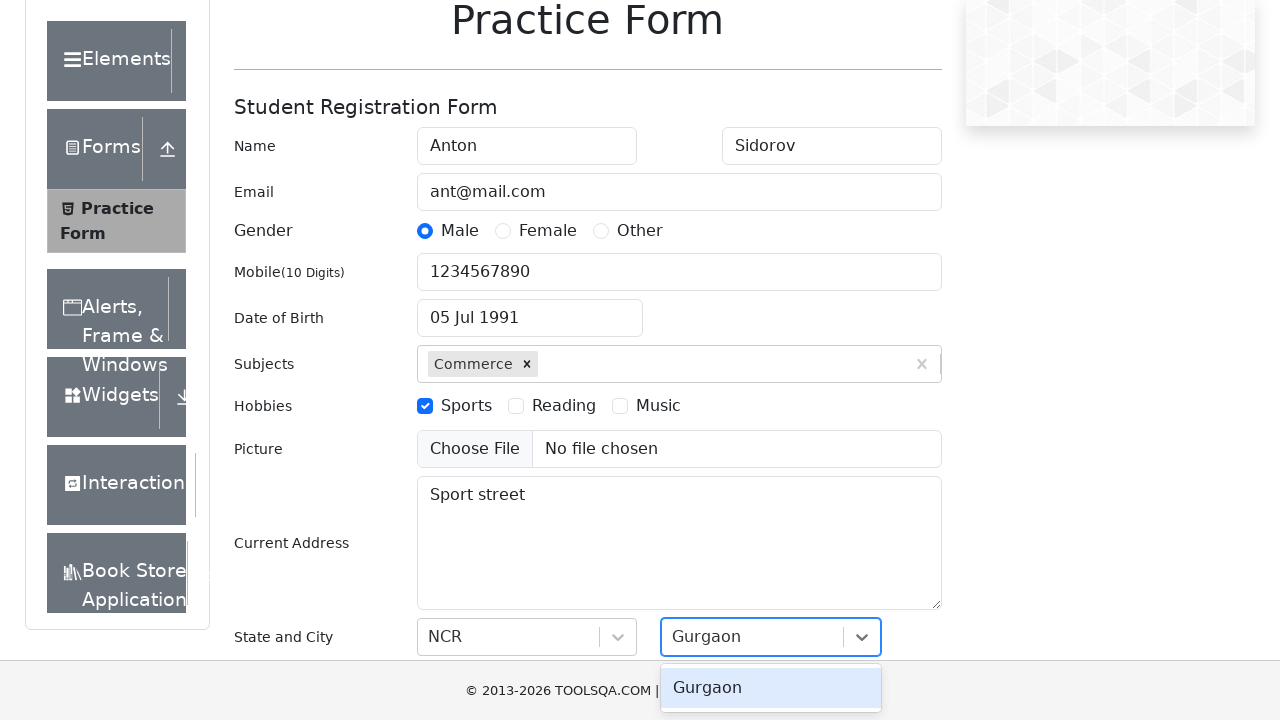

Pressed Enter to confirm city selection on #react-select-4-input
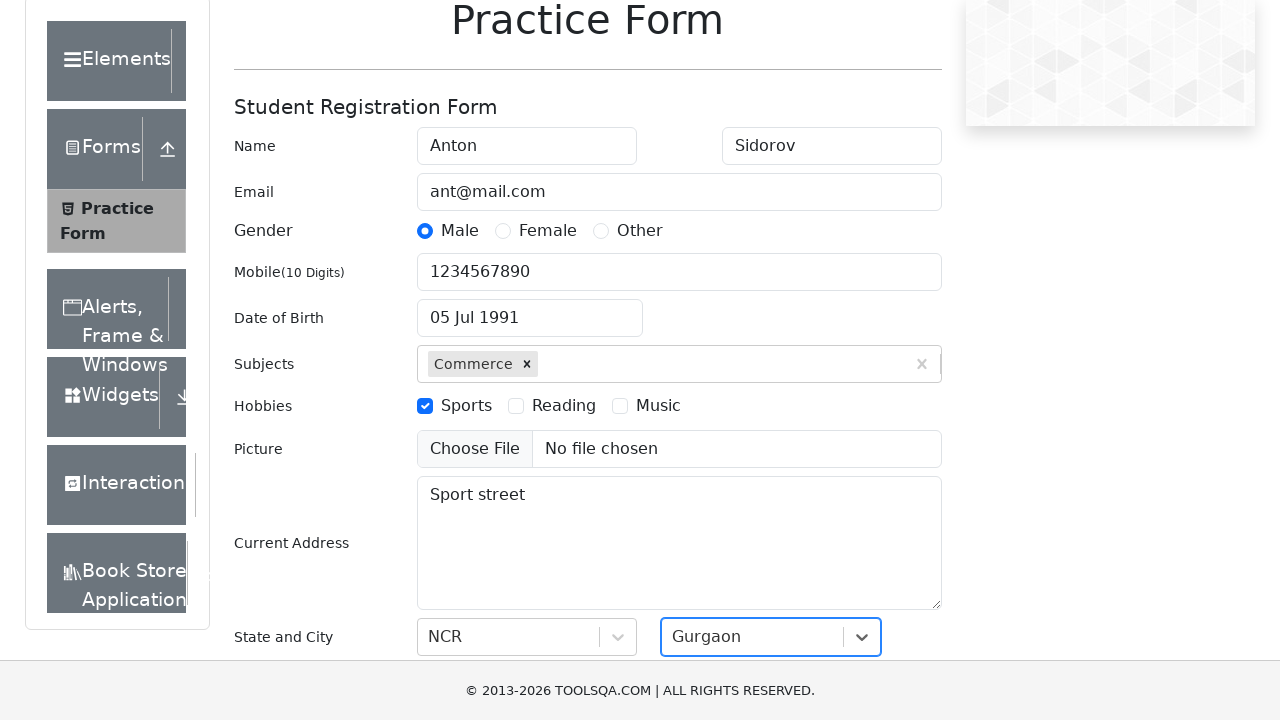

Clicked submit button to submit the student registration form at (885, 499) on #submit
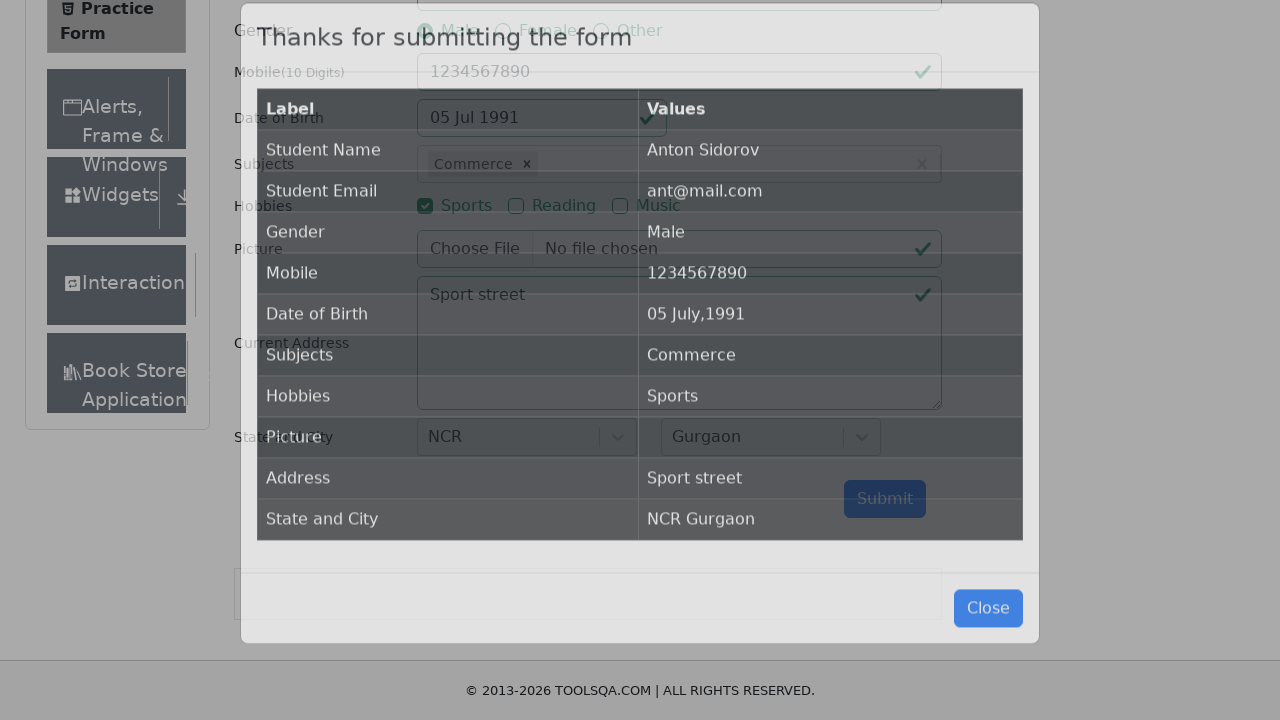

Waited for confirmation table to appear
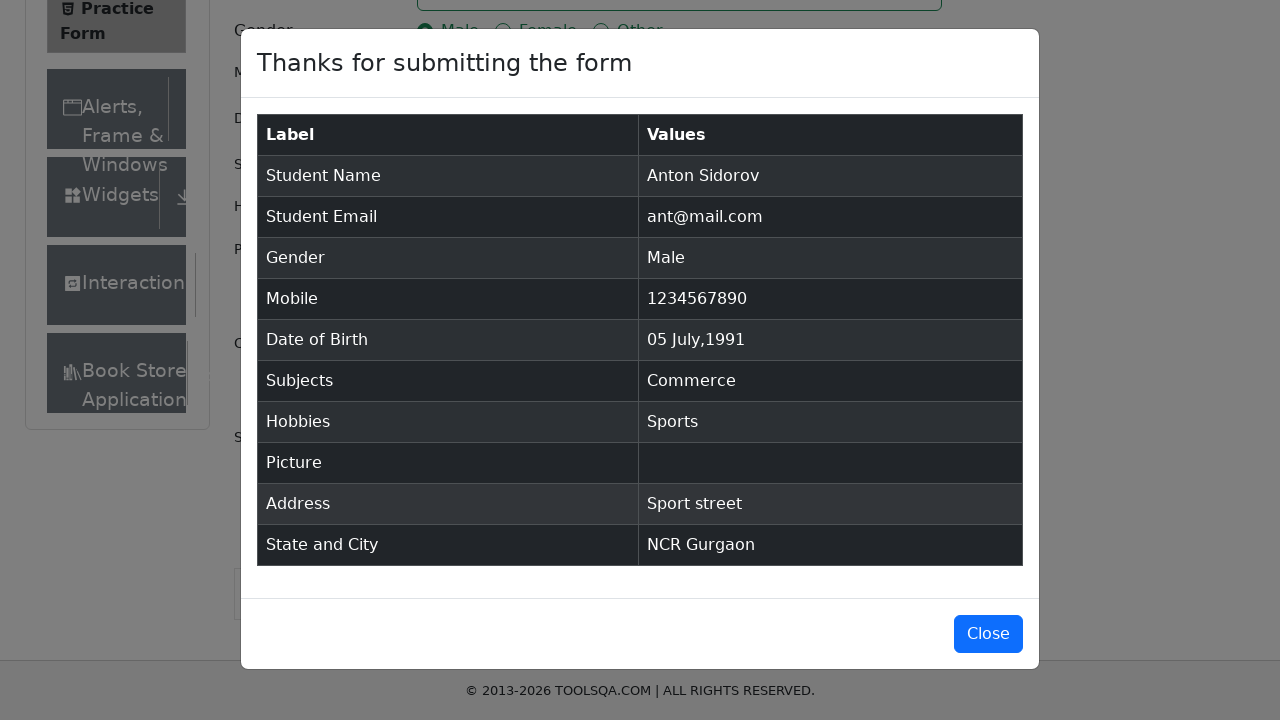

Confirmed submission results table is visible
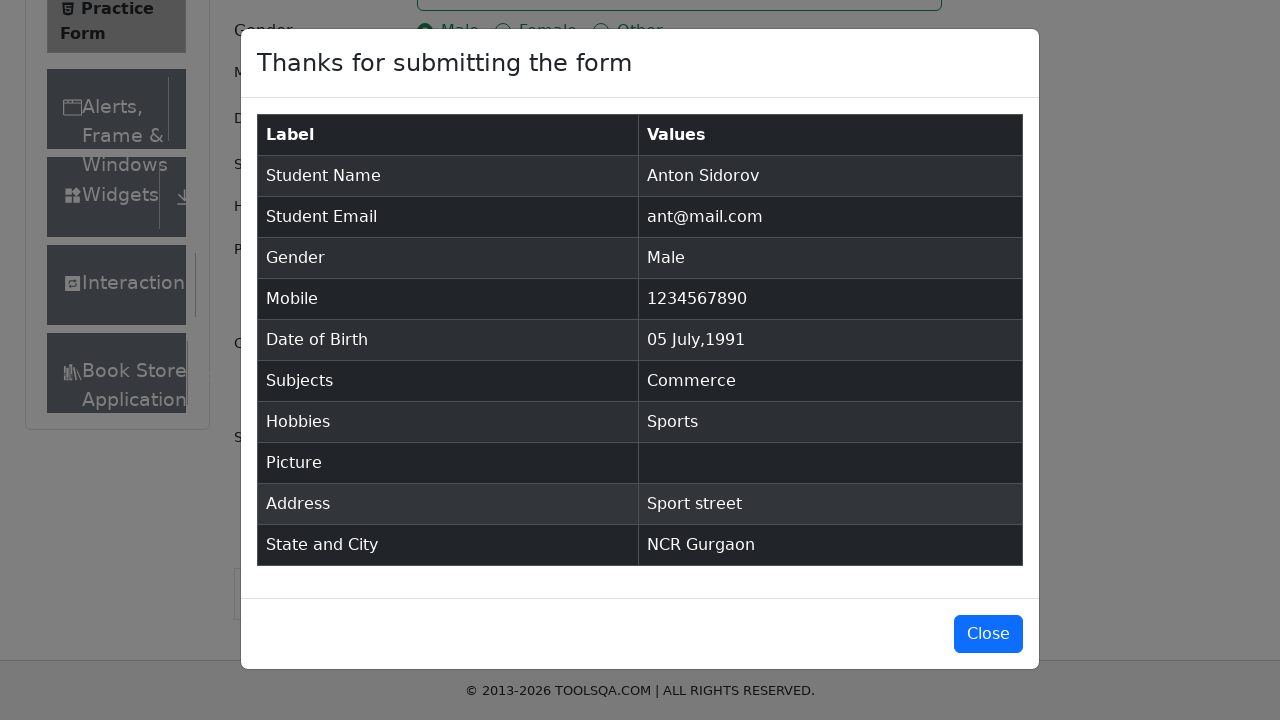

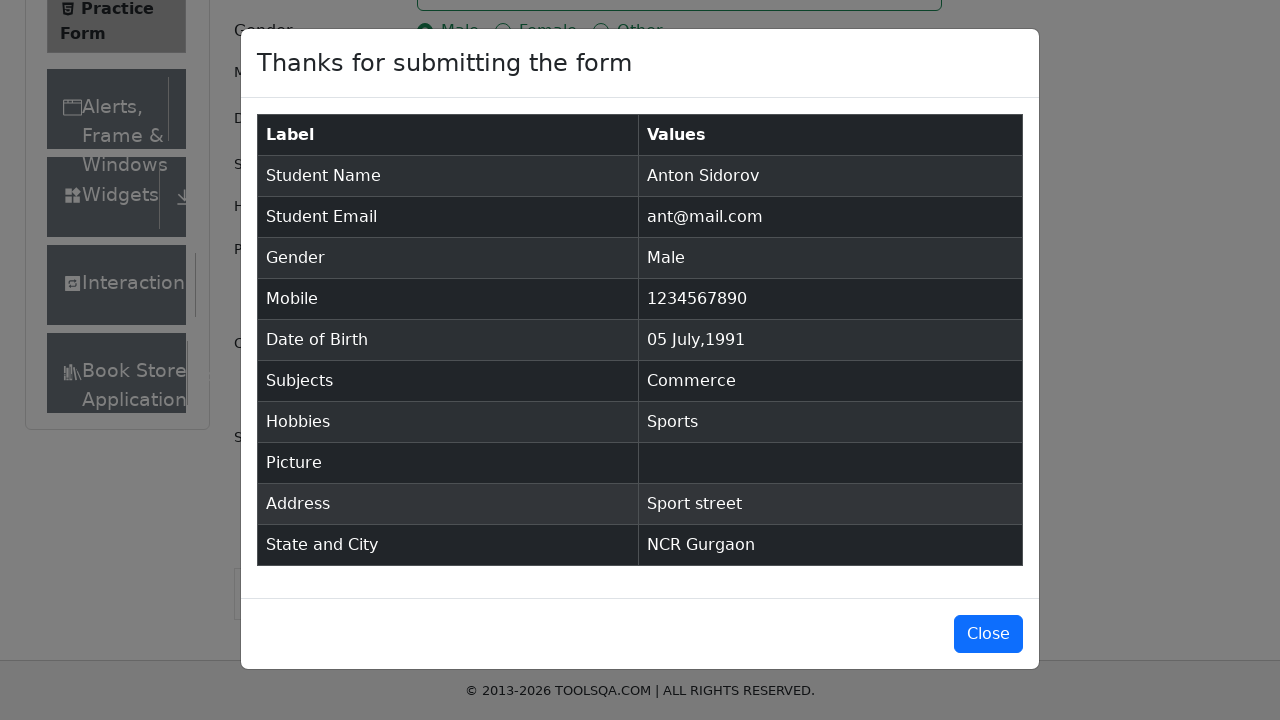